Tests dropdown selection functionality by selecting an option from a single-select dropdown menu

Starting URL: https://practice.expandtesting.com/dropdown

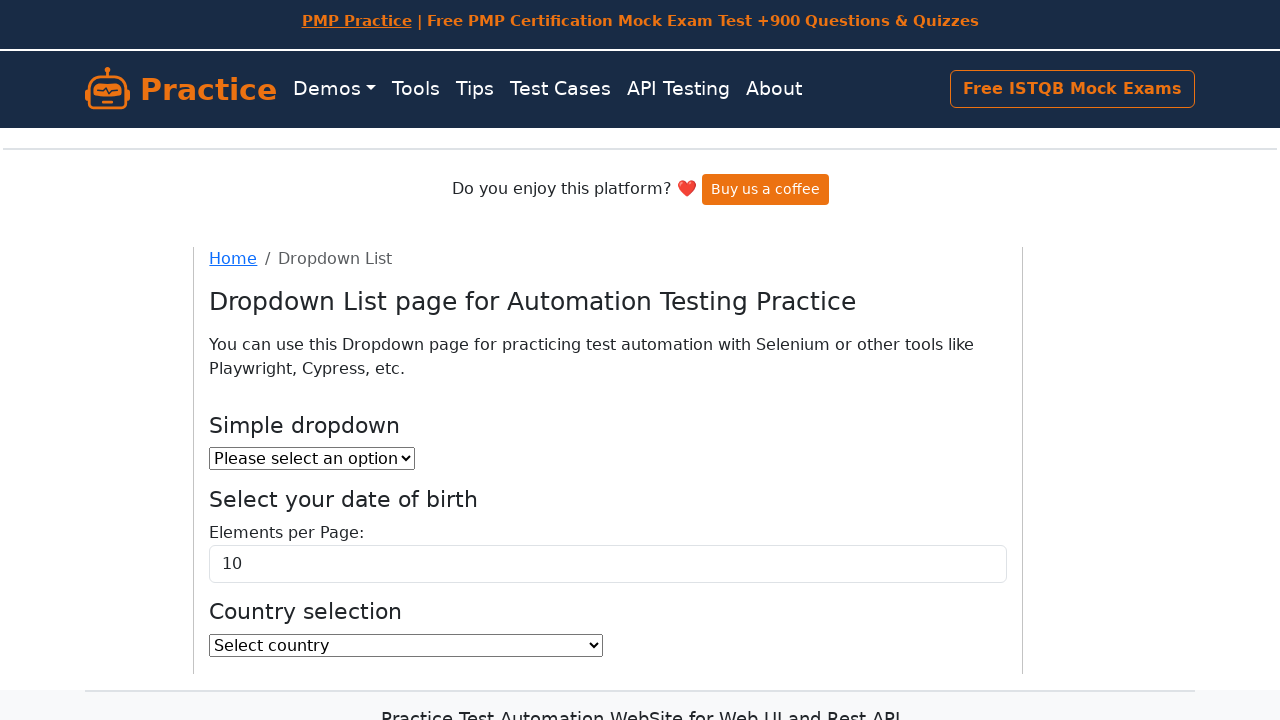

Located the dropdown element with id 'dropdown'
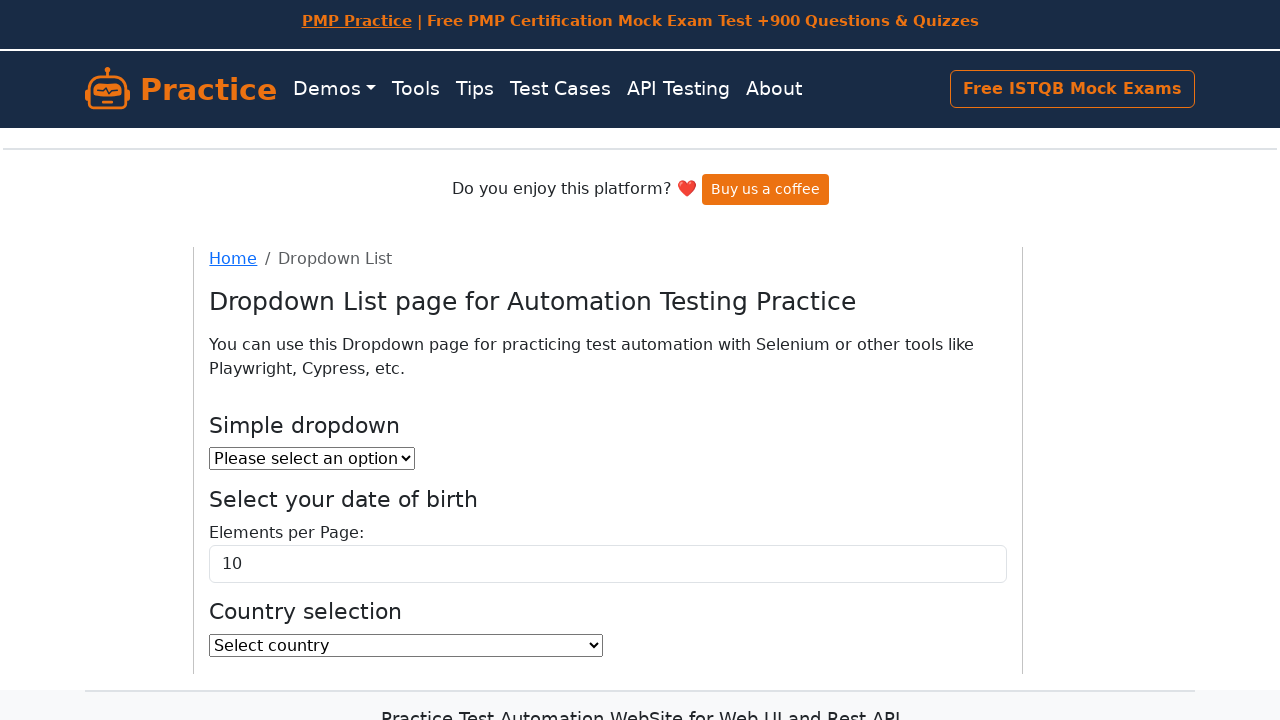

Selected 'Option 1' from the dropdown menu on #dropdown
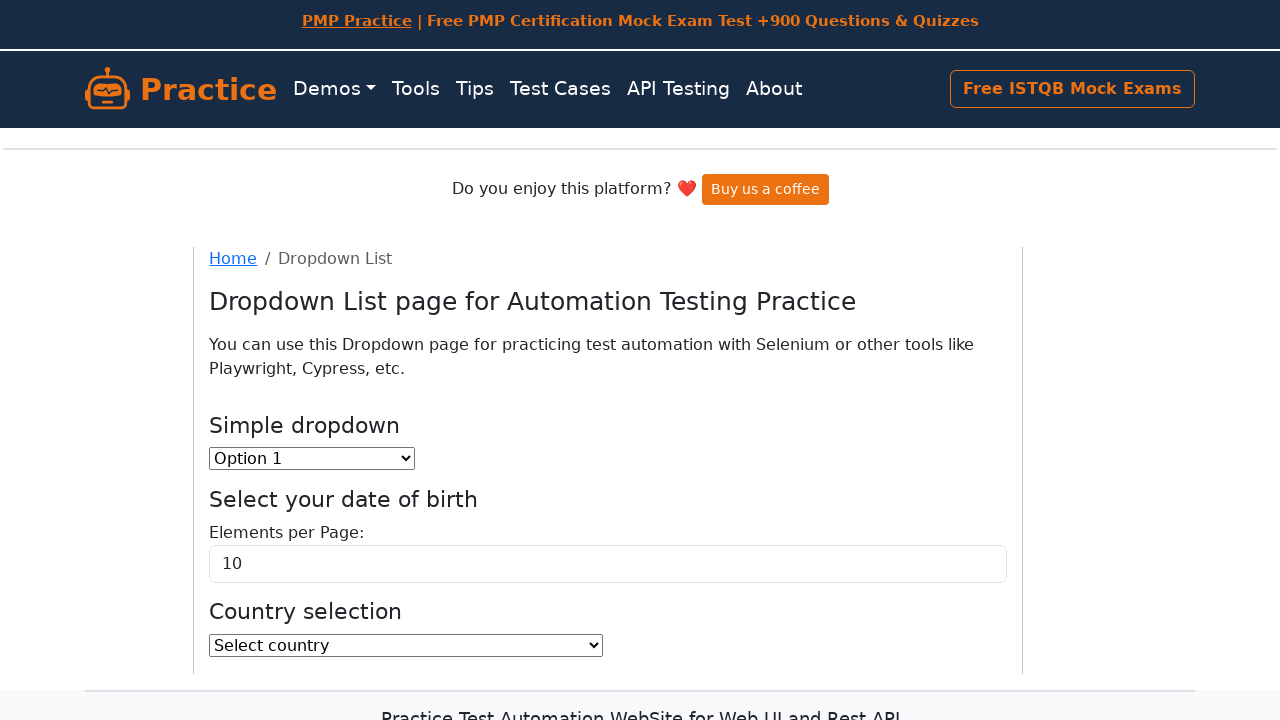

Retrieved selected option text: 'Option 1'
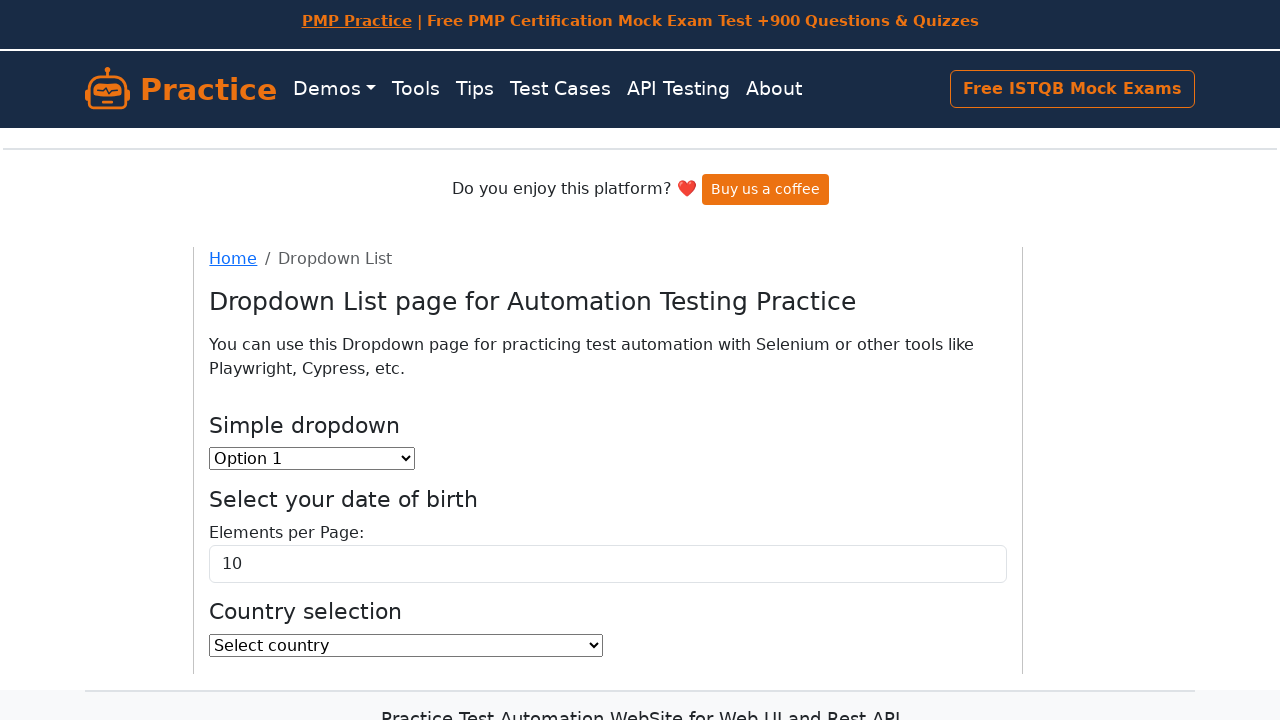

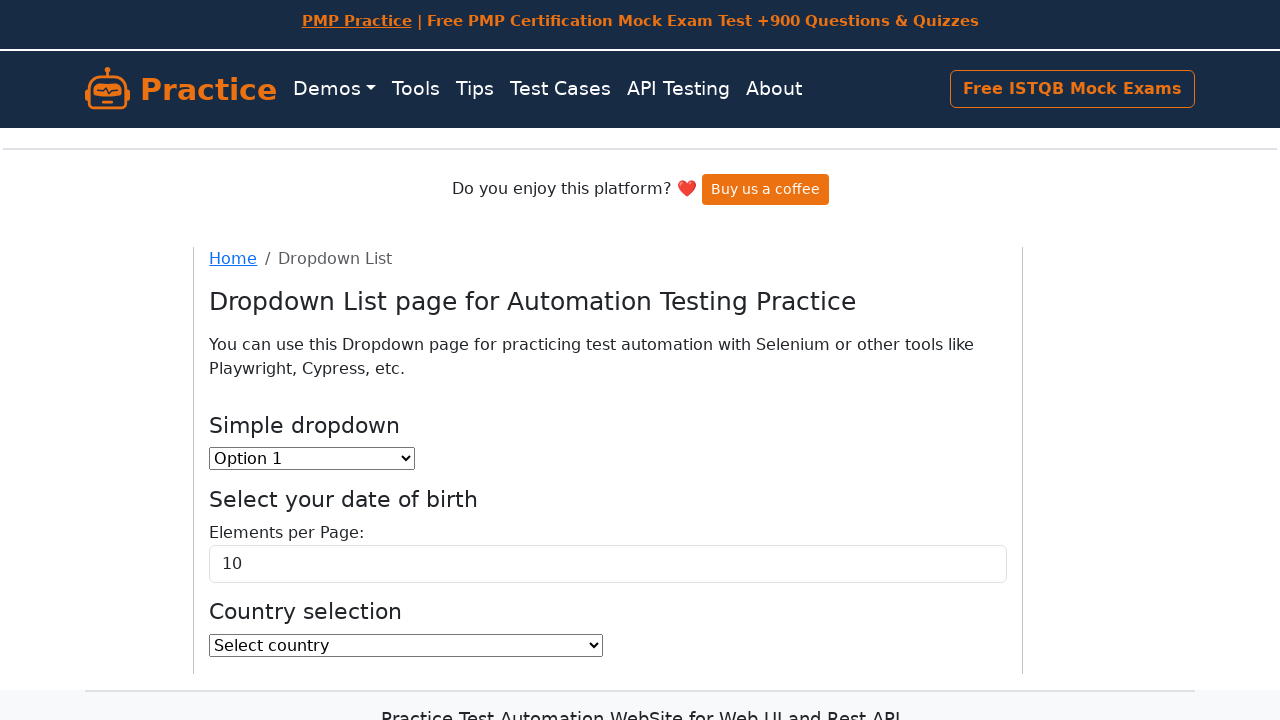